Tests window handling functionality by opening a popup window and retrieving window handles for both parent and child windows

Starting URL: http://omayo.blogspot.com/

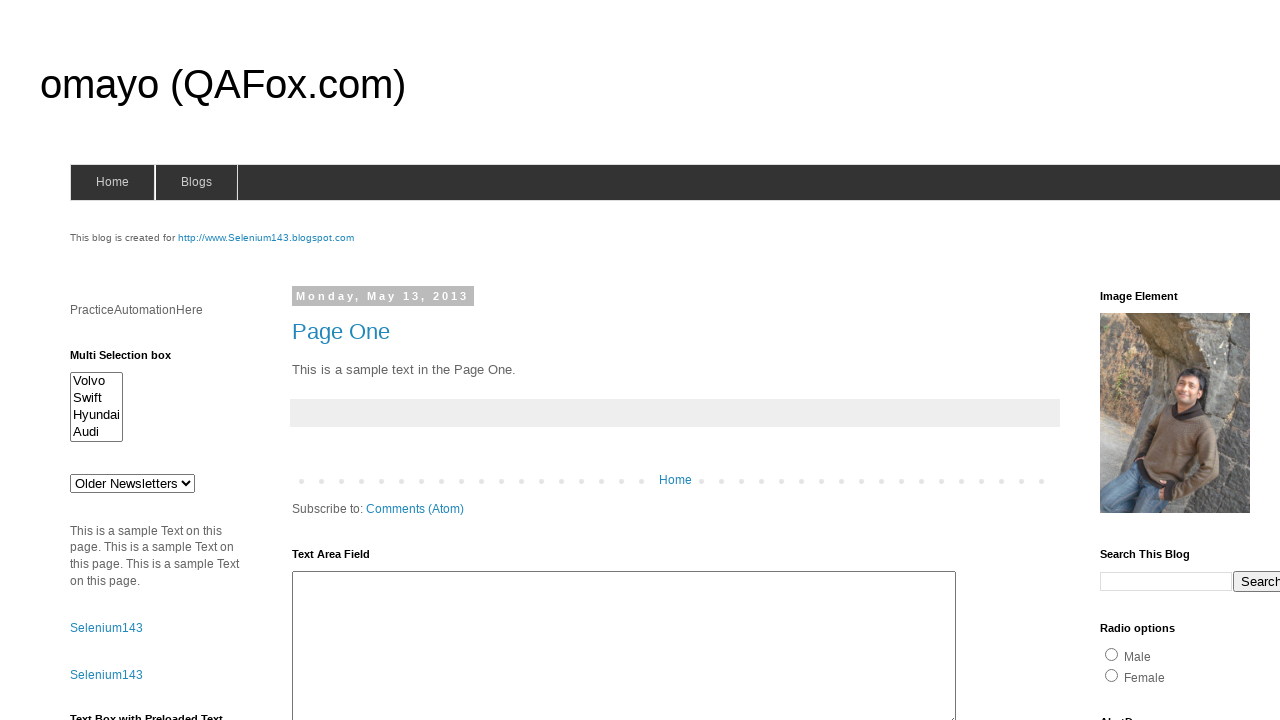

Stored reference to parent window
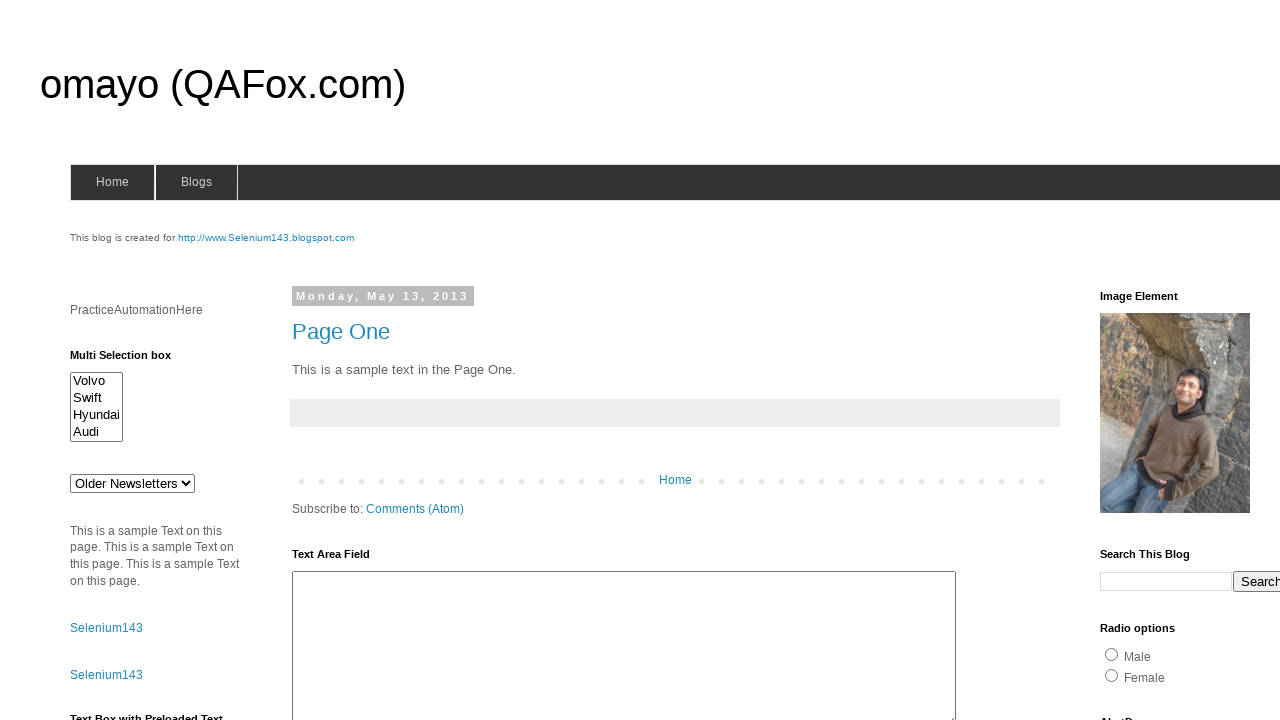

Clicked link to open popup window at (132, 360) on a:has-text('Open a popup window')
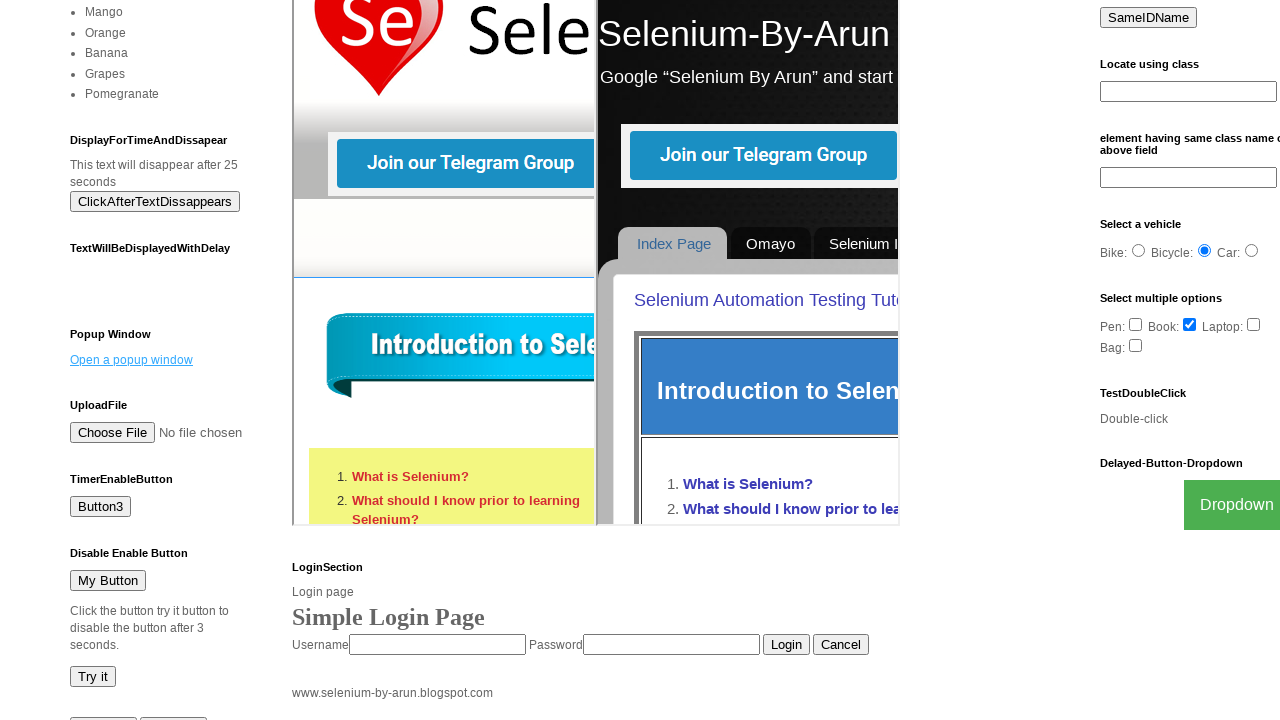

Retrieved new popup window page object
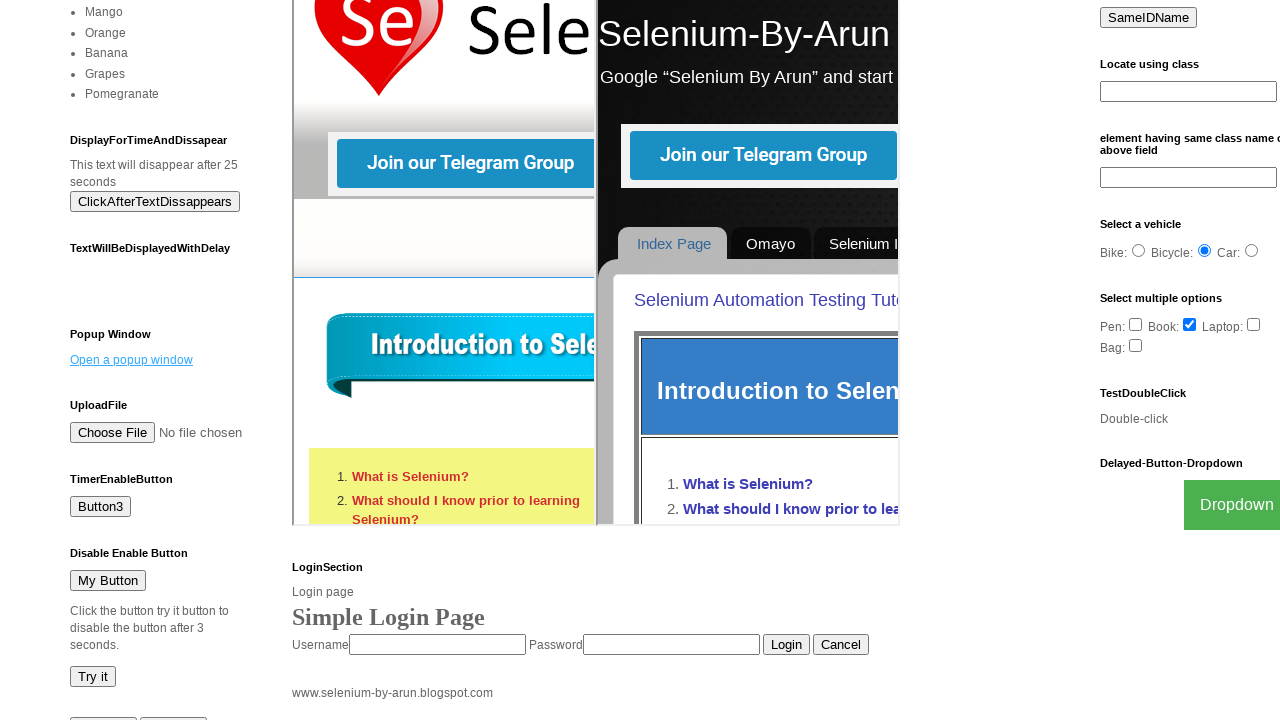

Popup window finished loading
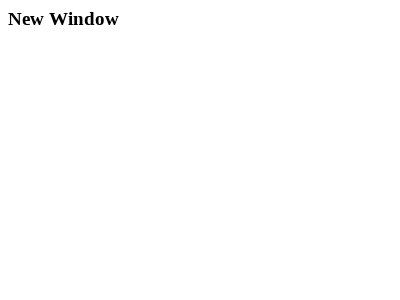

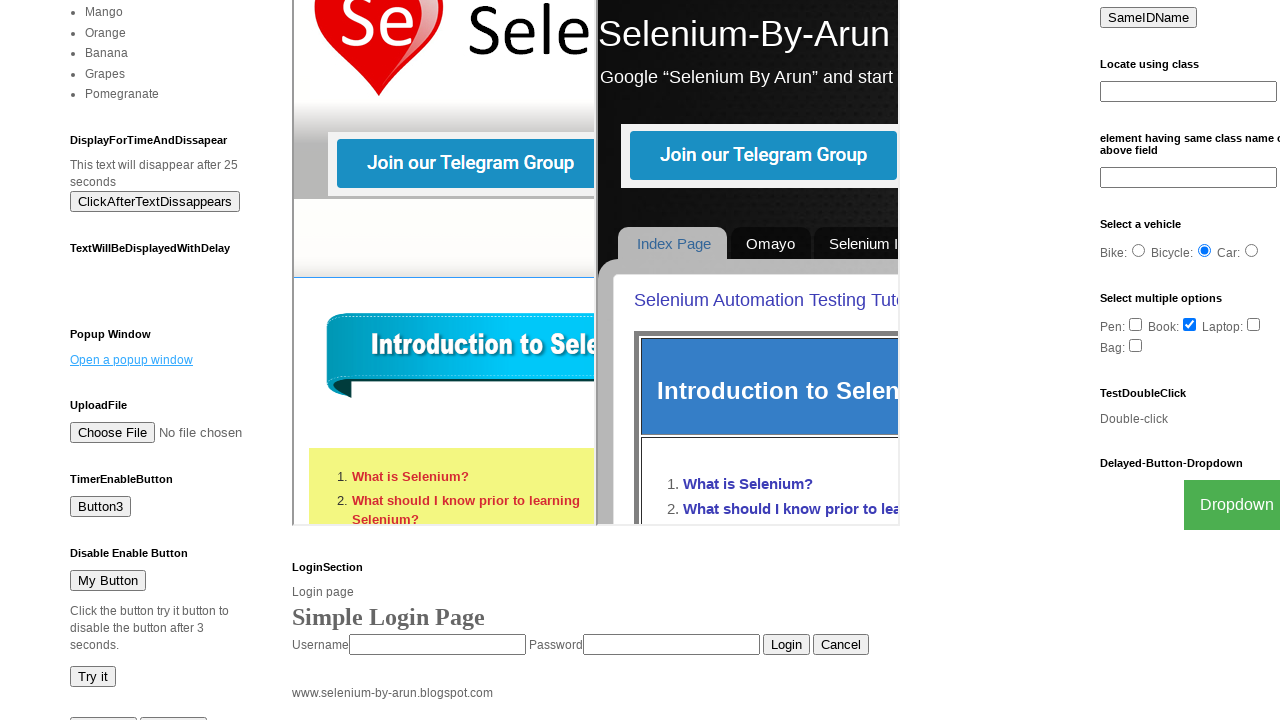